Tests browser navigation methods by navigating to Myntra, then performing back, forward, and refresh operations to verify navigation functionality.

Starting URL: https://www.myntra.com/

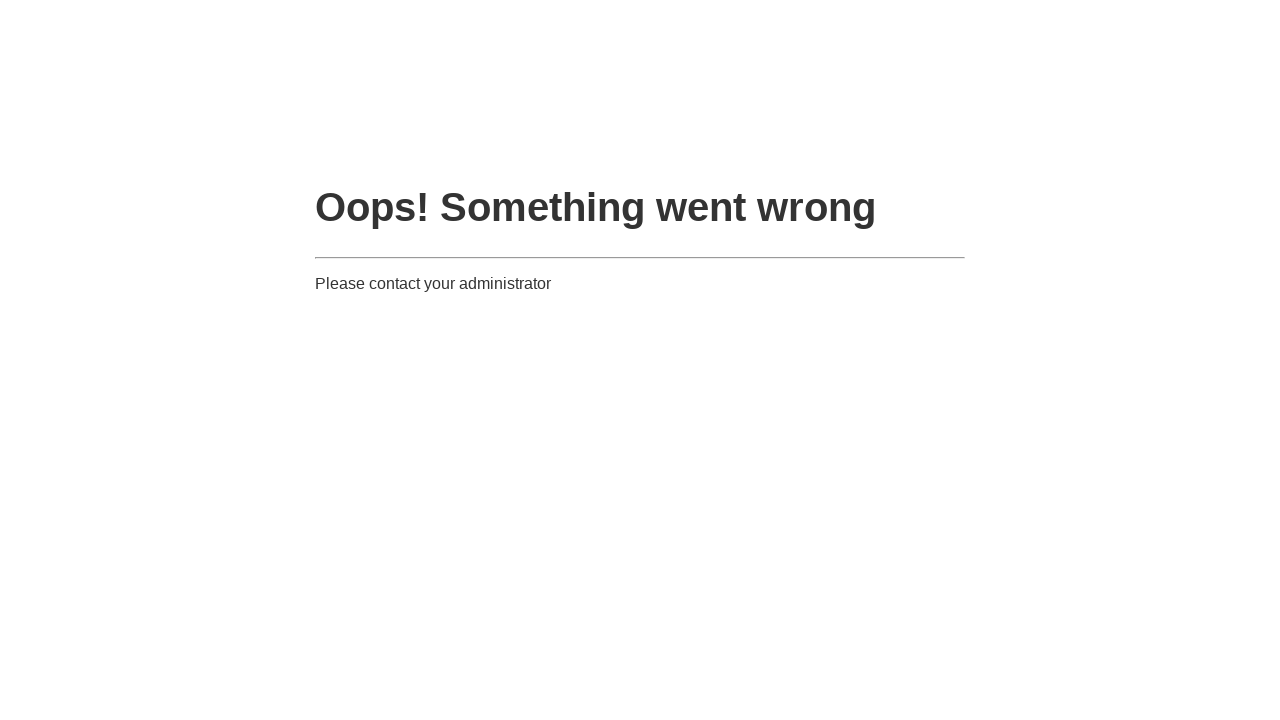

Navigated back from Myntra
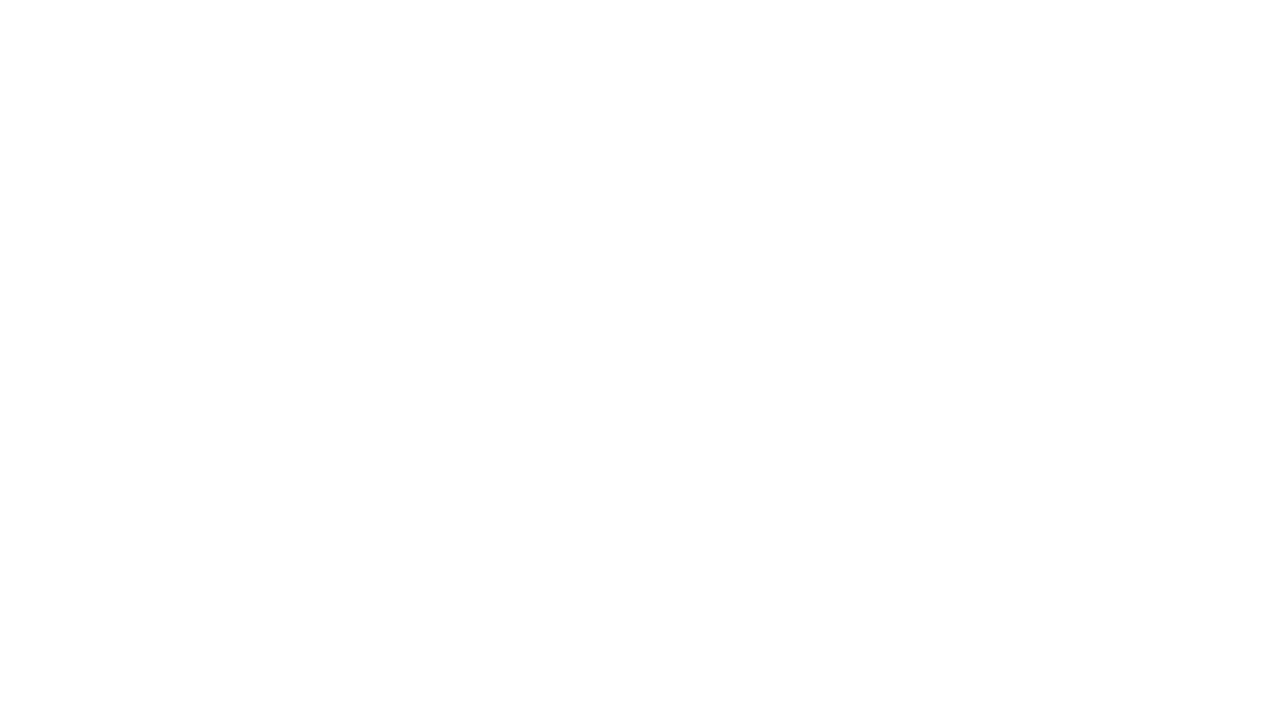

Navigated forward back to Myntra
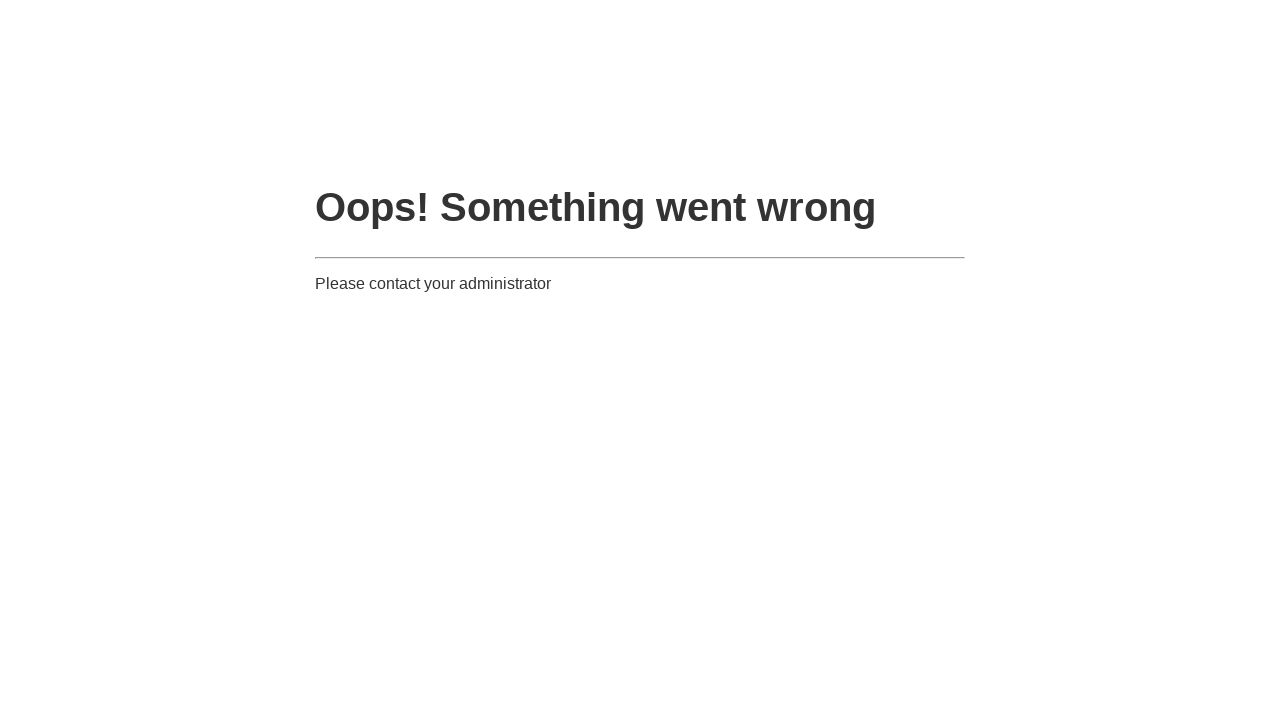

Refreshed the Myntra page
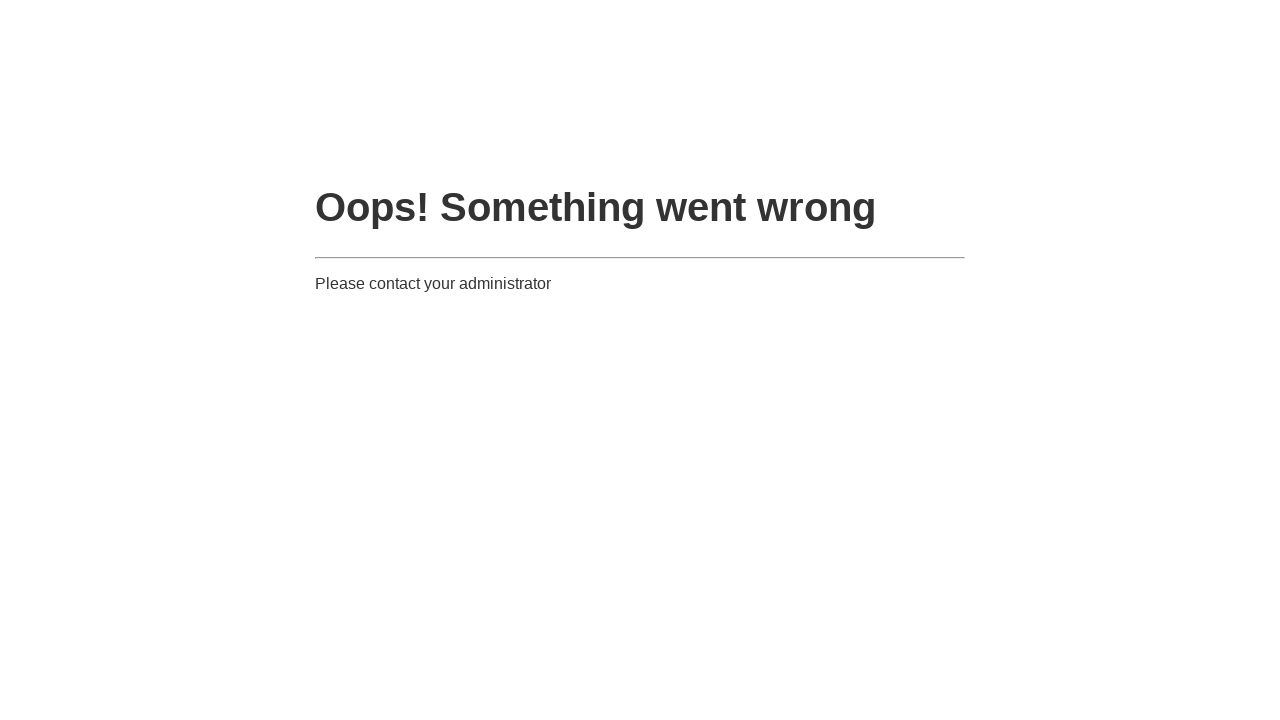

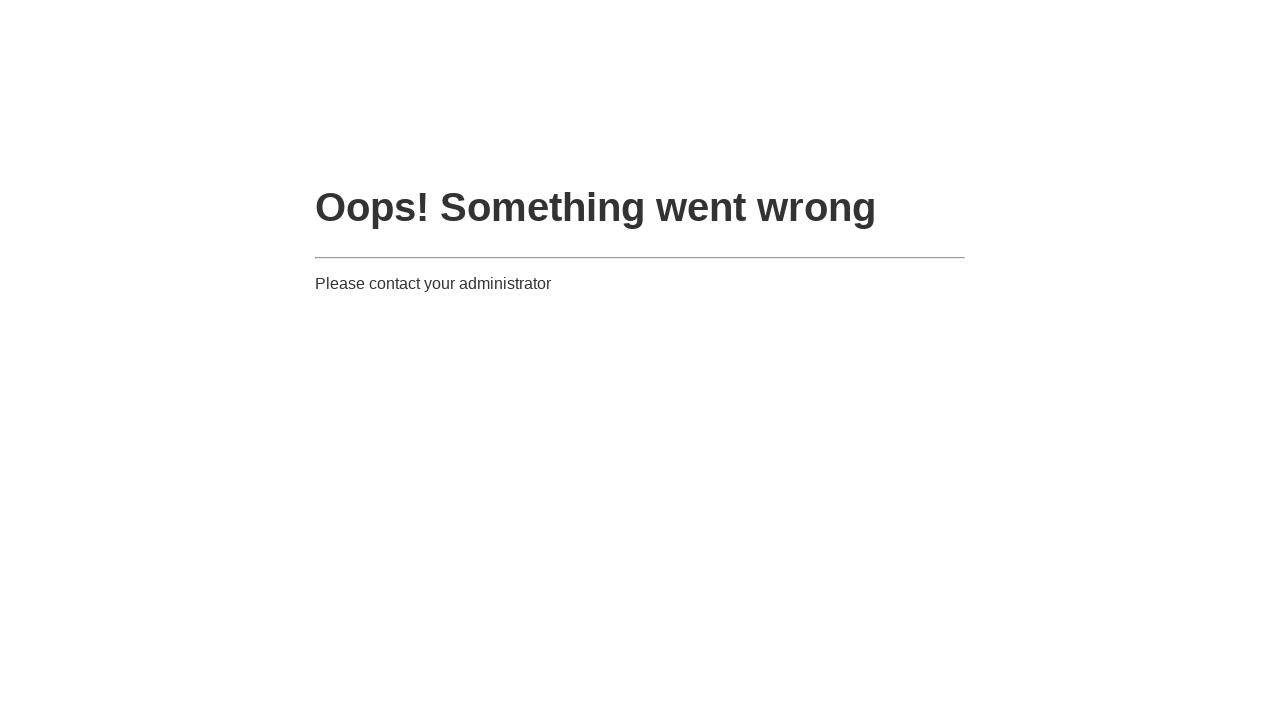